Tests handling a simple JavaScript alert by clicking the alert button and accepting the dialog

Starting URL: https://demoqa.com/alerts

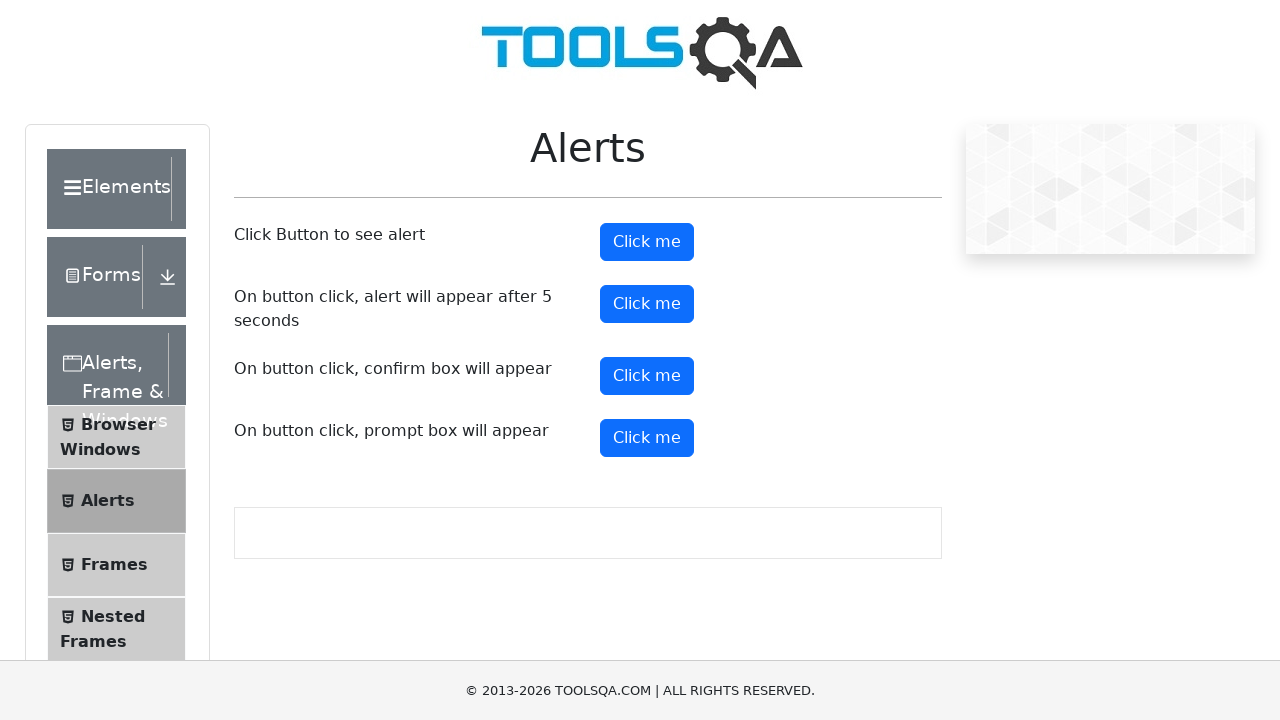

Set up dialog handler to accept alerts
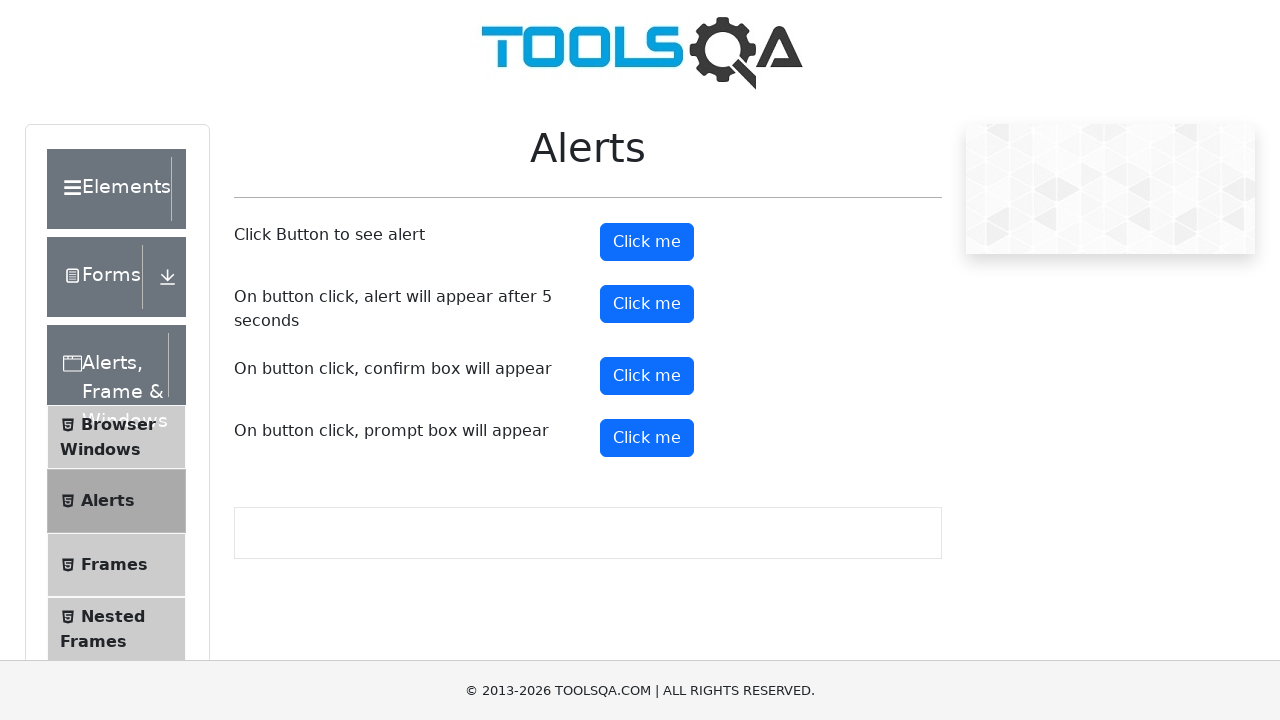

Clicked the alert button to trigger simple alert at (647, 242) on #alertButton
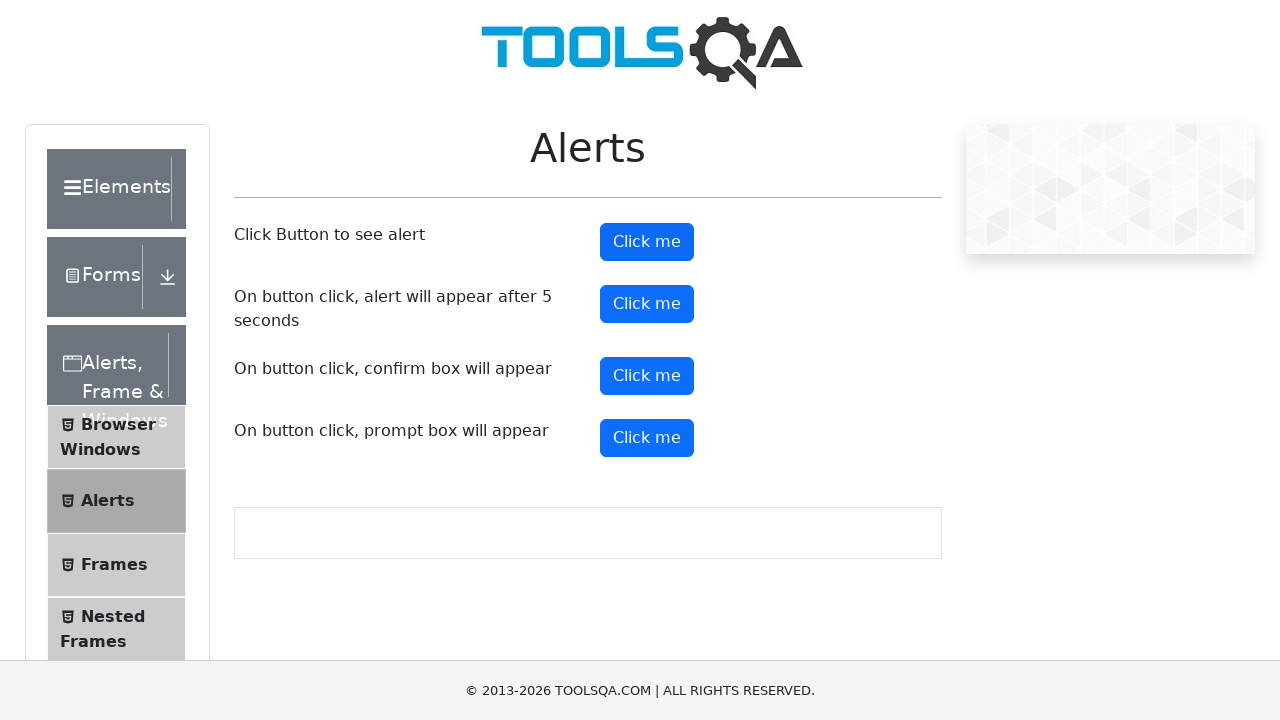

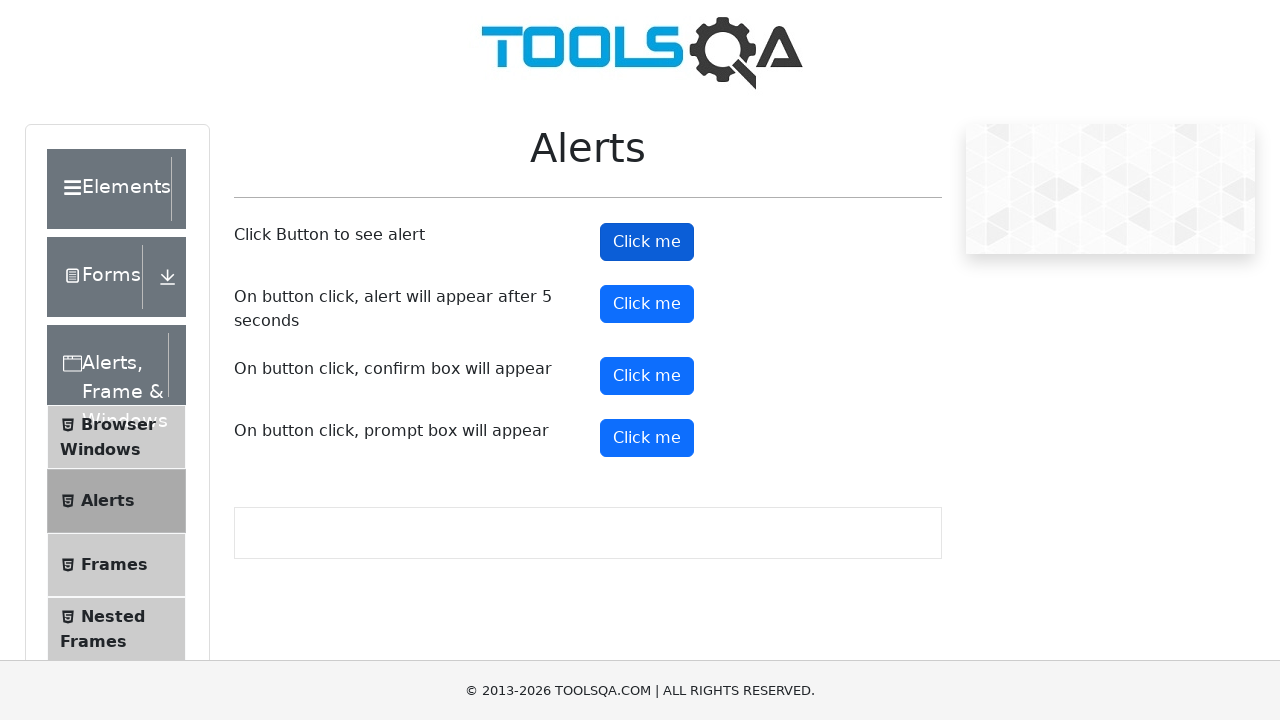